Navigates to the Browserbase website and takes a full-page screenshot after the page loads

Starting URL: https://www.browserbase.com

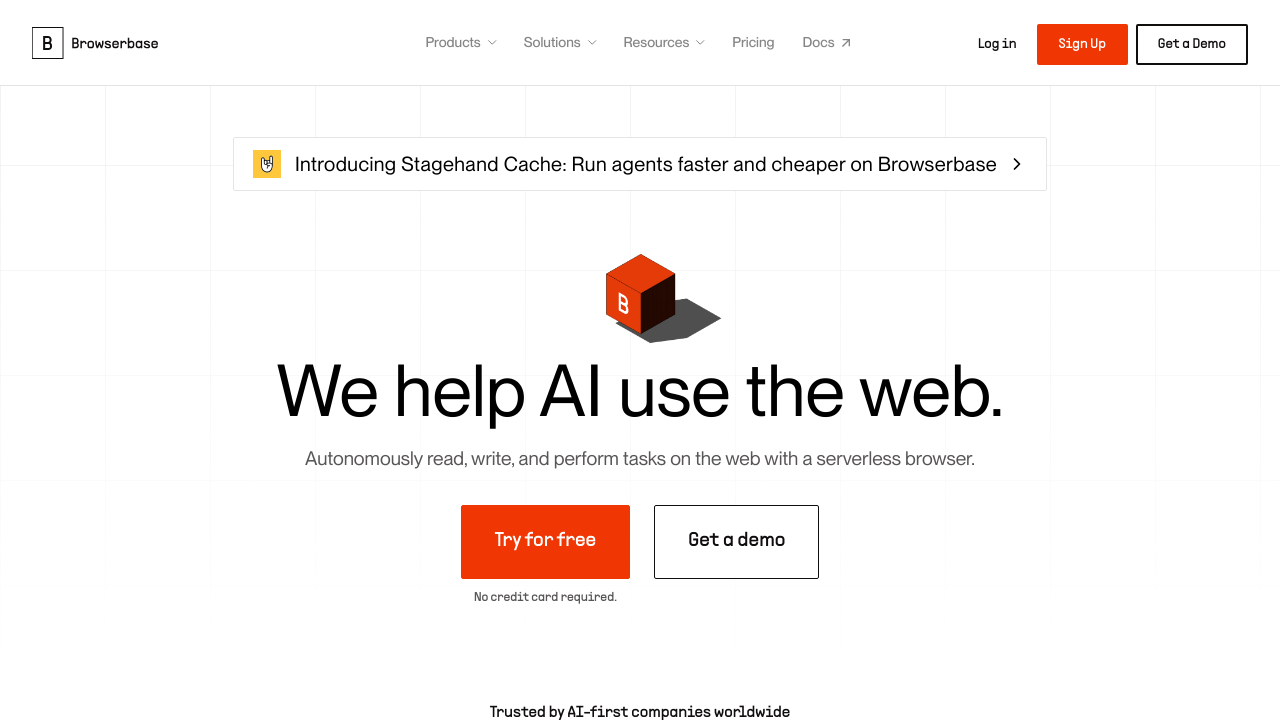

Navigated to Browserbase website
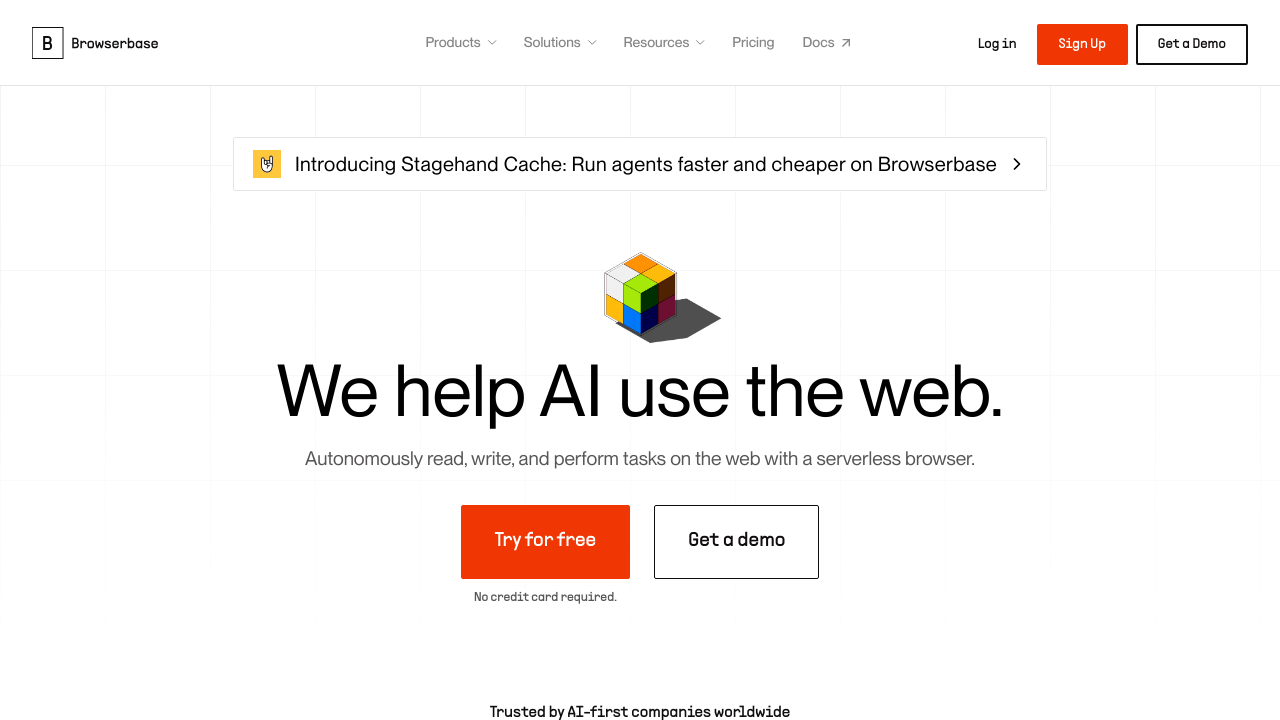

Page DOM content loaded
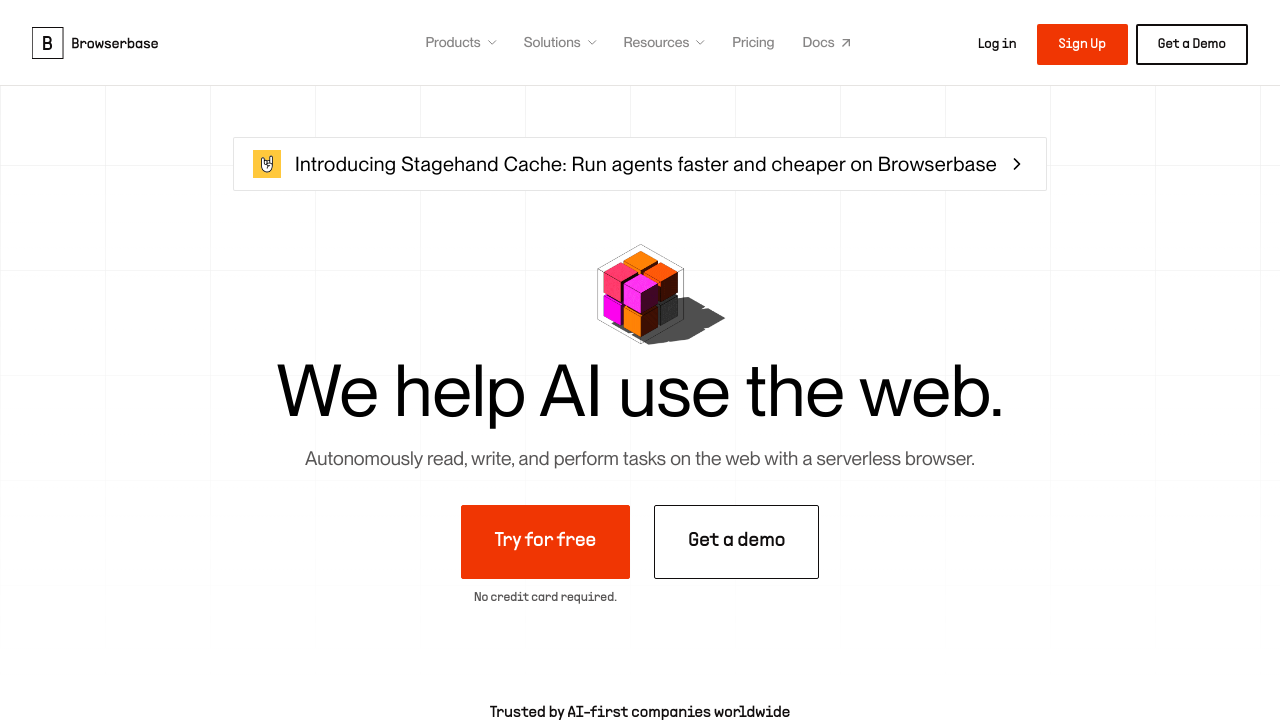

Captured full-page screenshot of Browserbase website
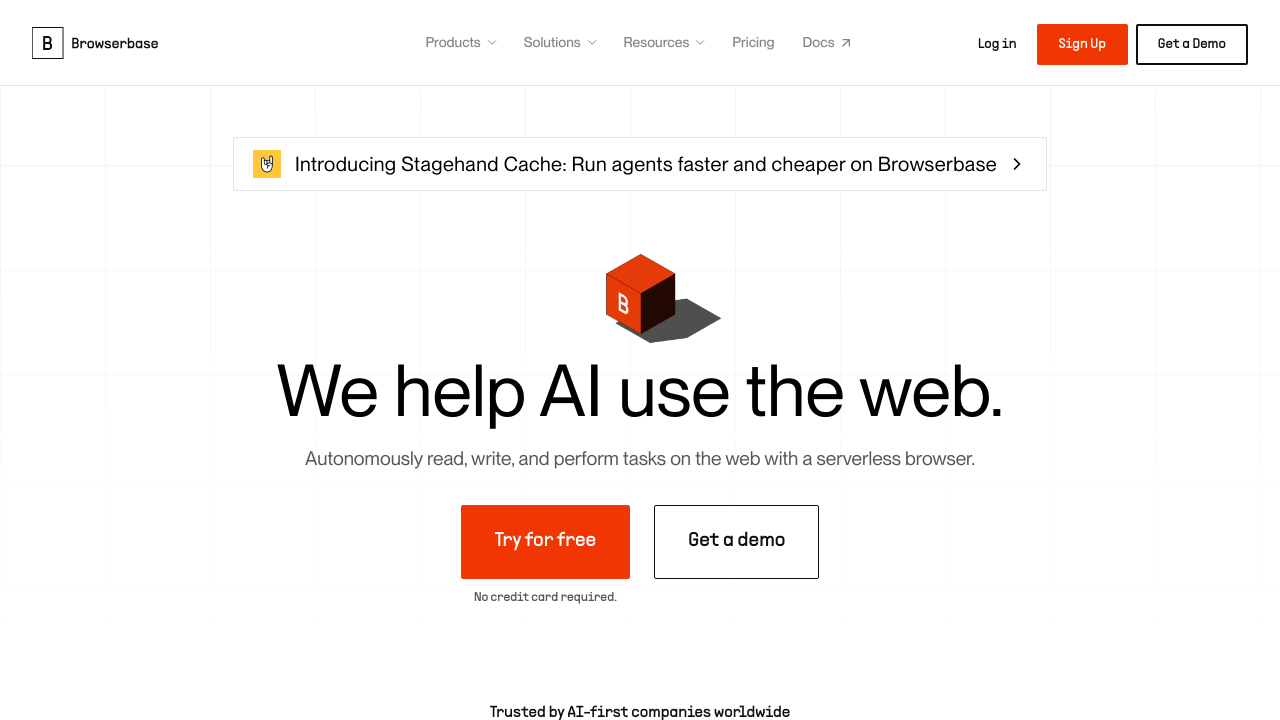

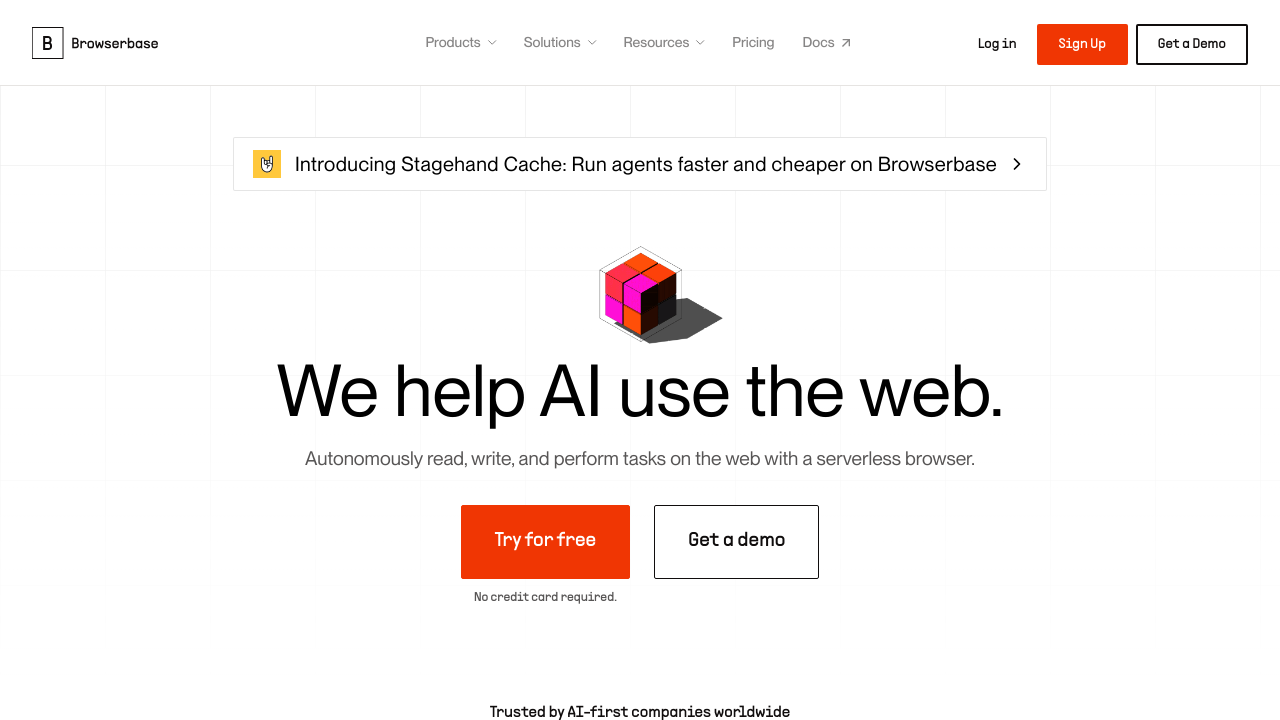